Navigates to Green Technologies Selenium course content page and maximizes the browser window to verify the page loads correctly.

Starting URL: http://www.greenstechnologys.com/selenium-course-content.html

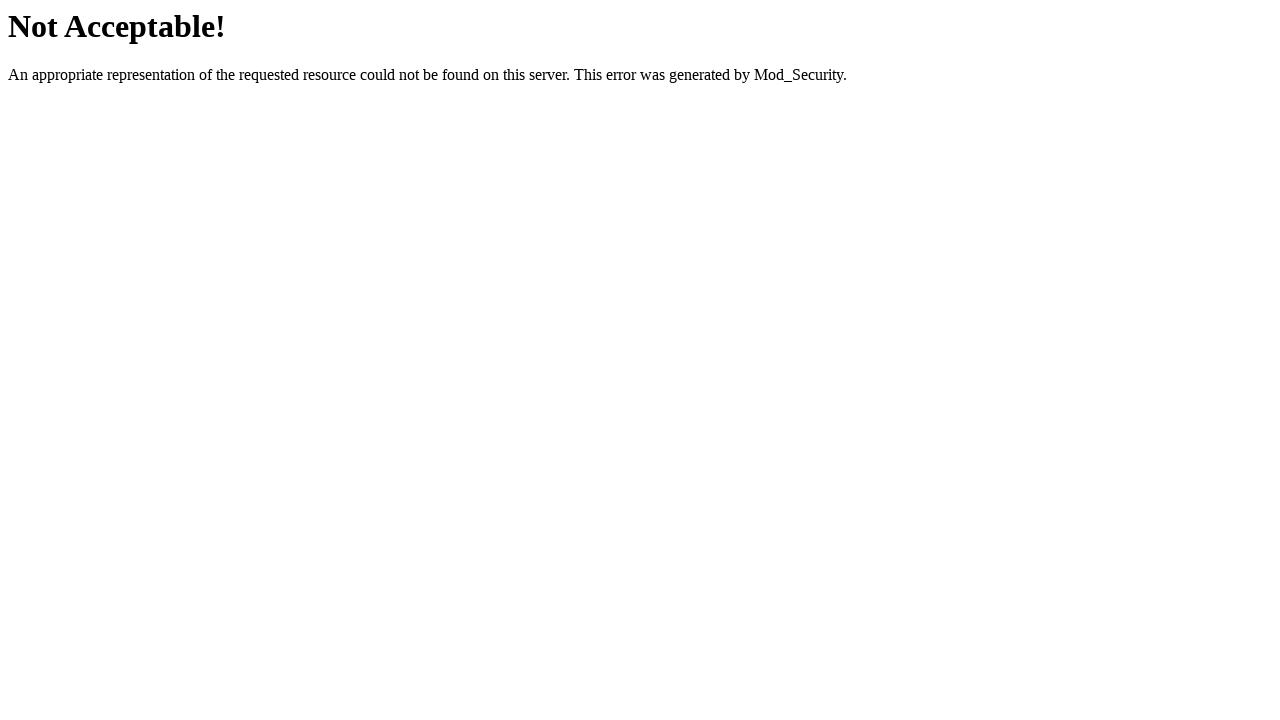

Set viewport size to 1920x1080 to simulate window maximize
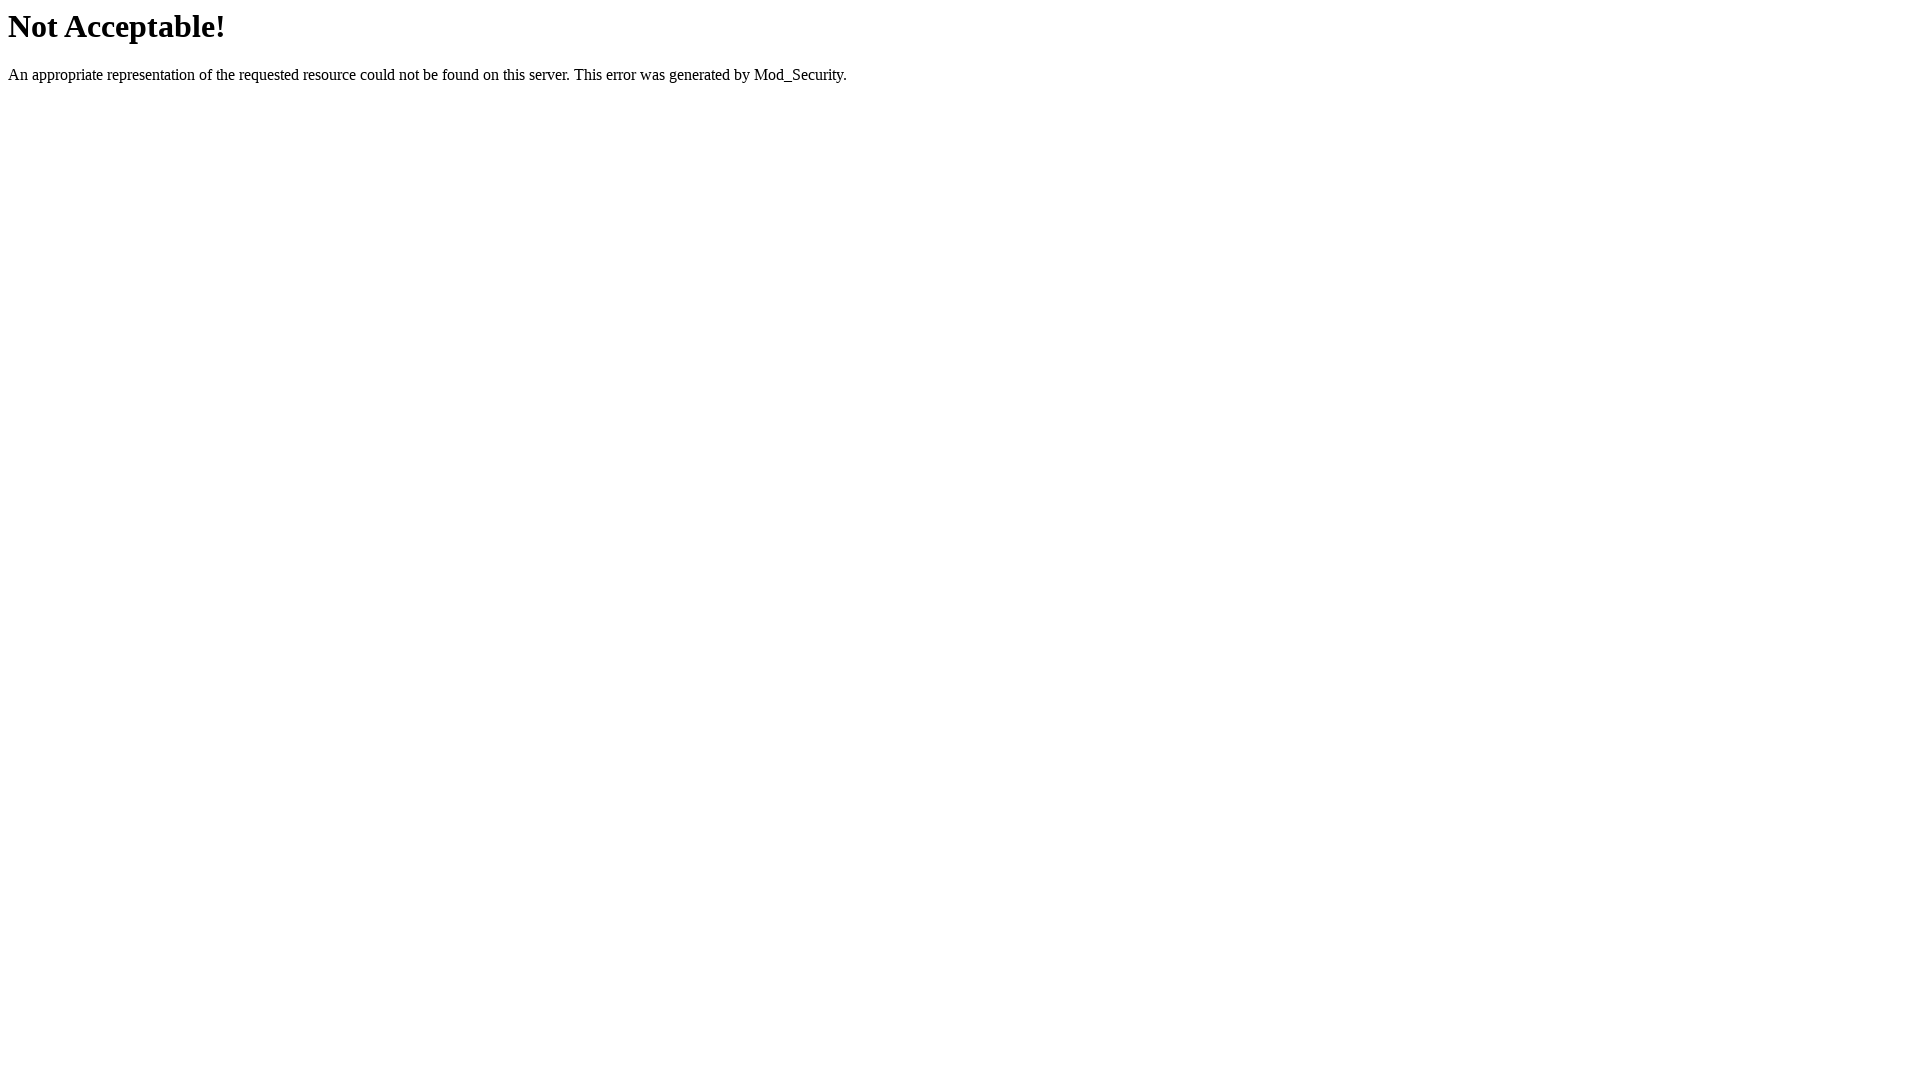

Green Technologies Selenium course content page loaded successfully
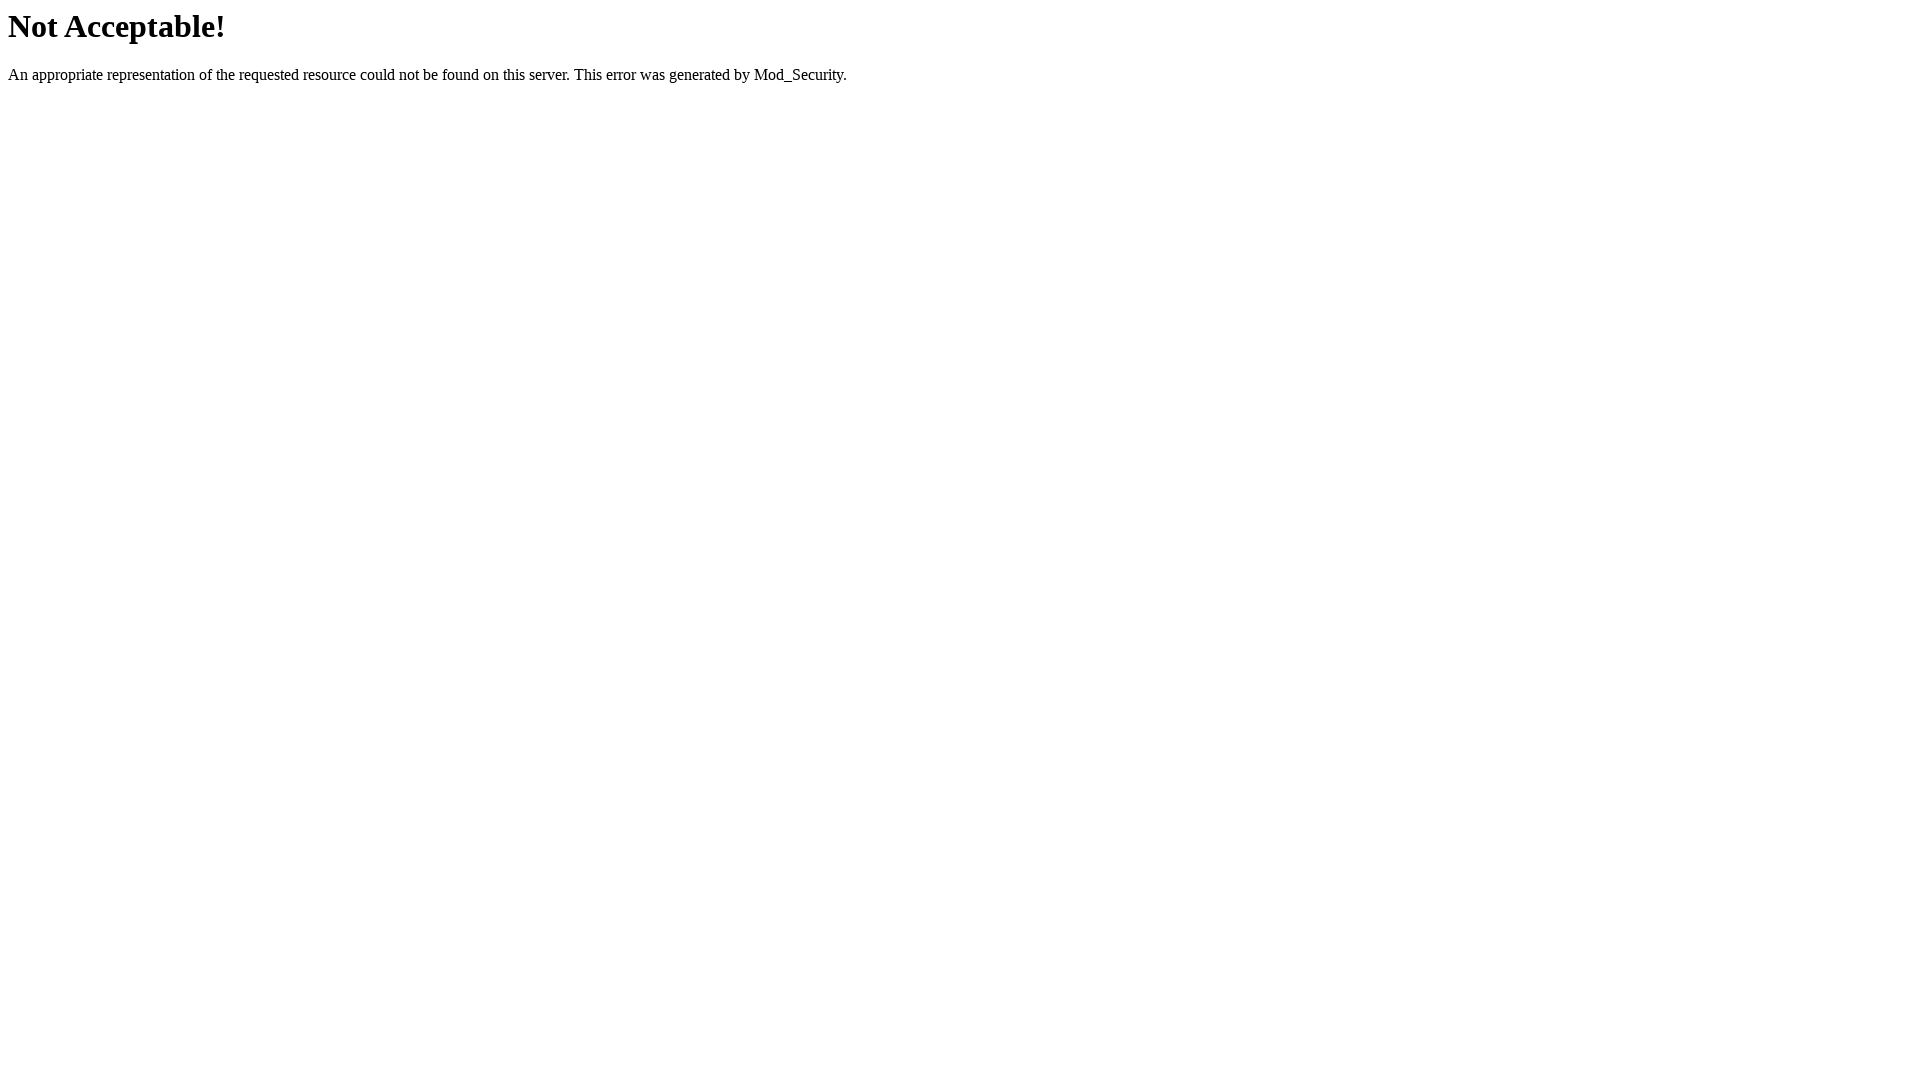

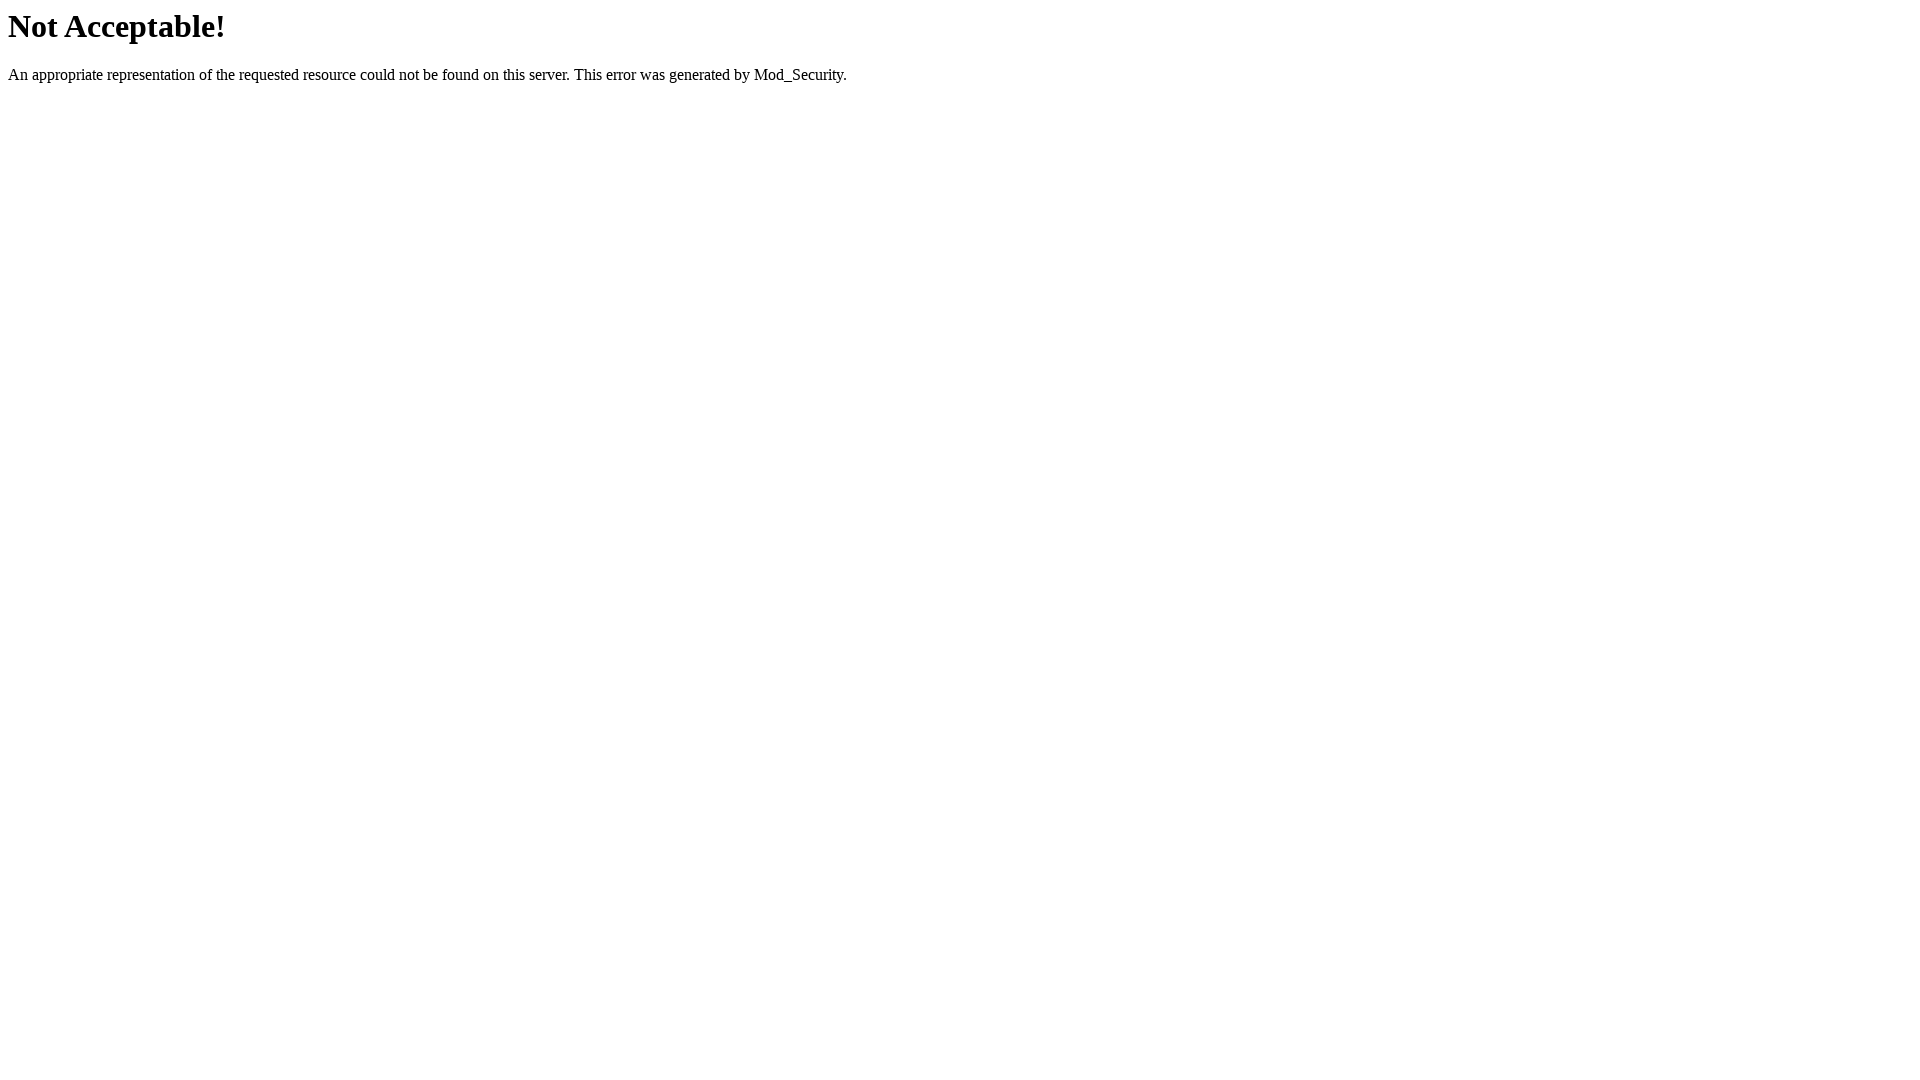